Tests window switching functionality by clicking a button that opens a new tab, switching to the new tab, and then switching back to the original window

Starting URL: https://formy-project.herokuapp.com/switch-window

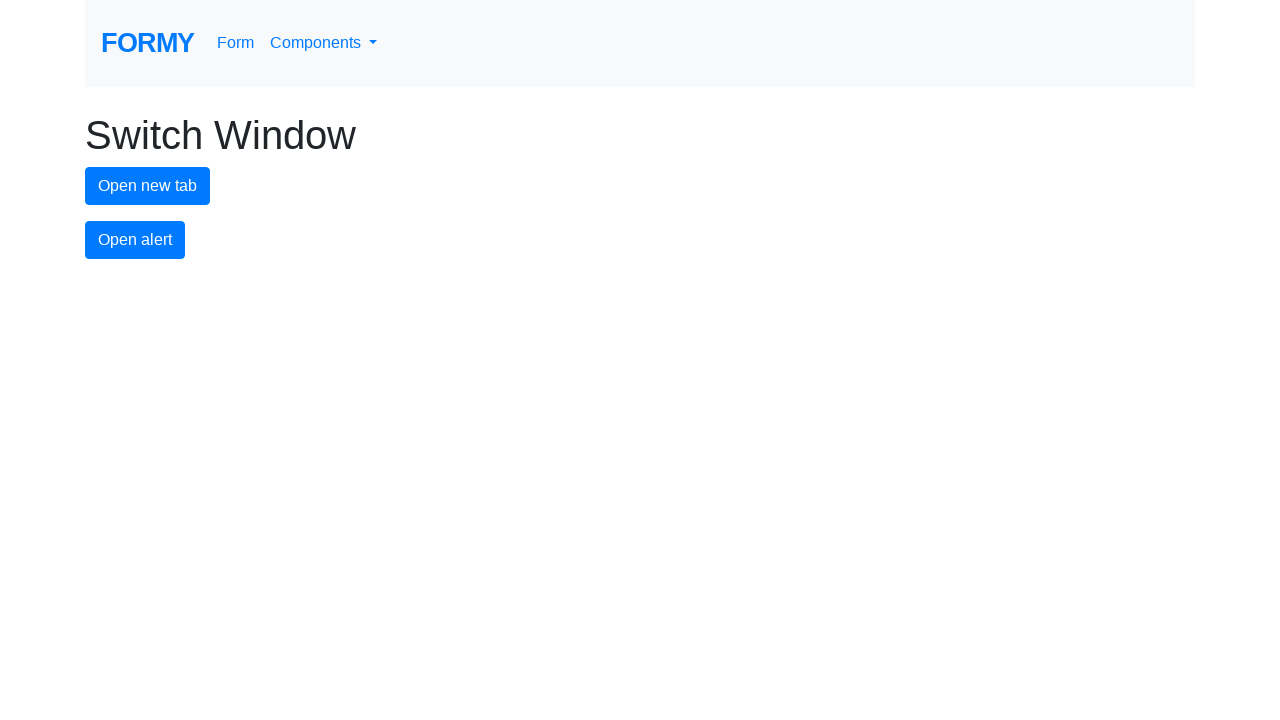

Clicked new tab button to open a new window at (148, 186) on #new-tab-button
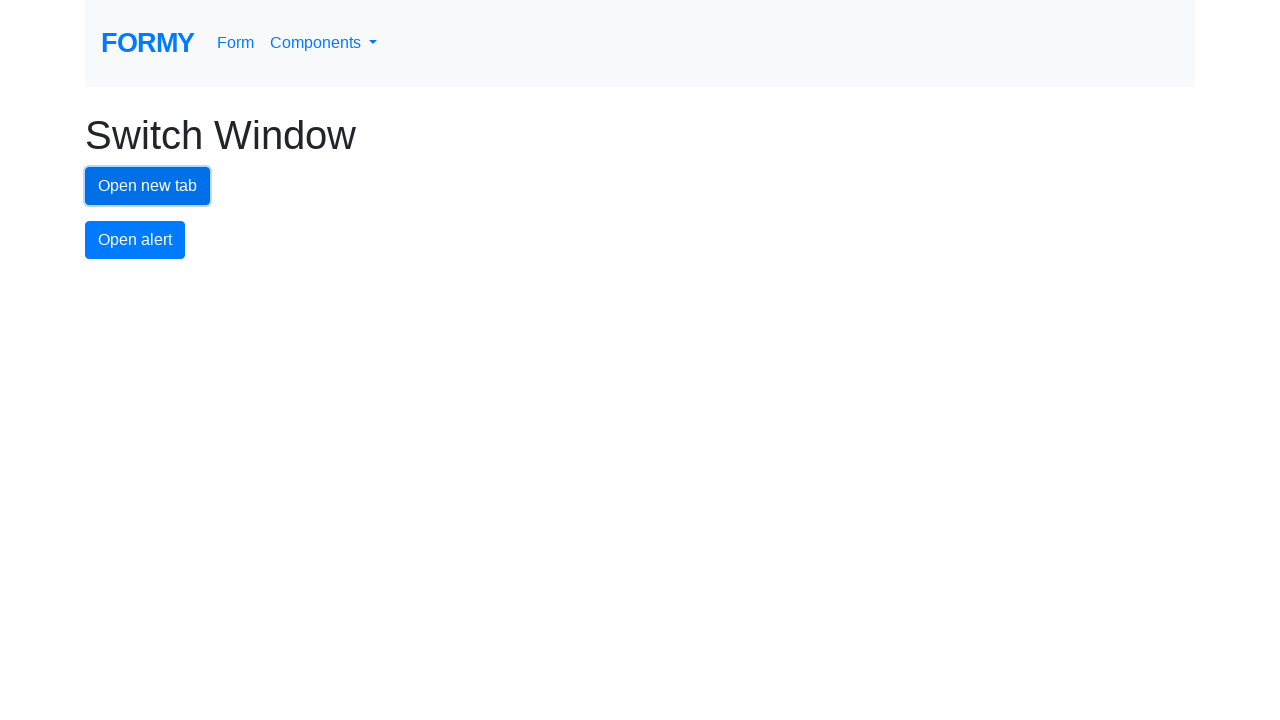

New tab opened and page object captured at (148, 186) on #new-tab-button
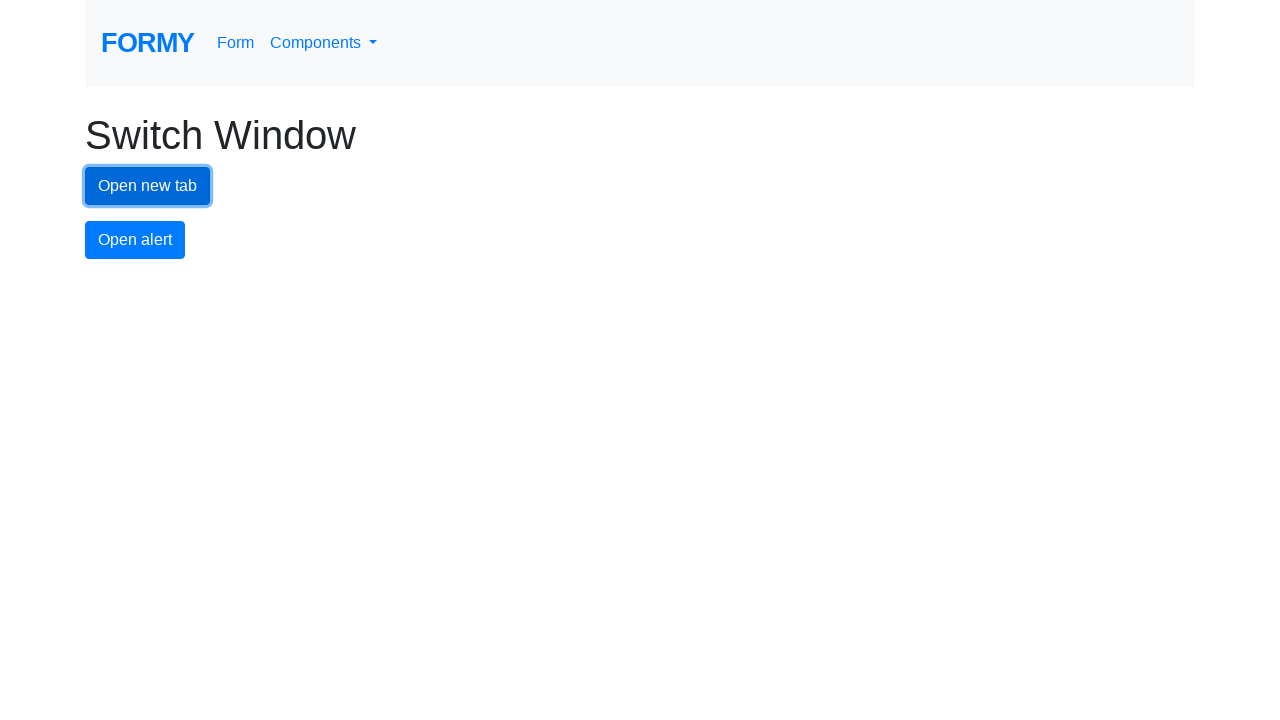

Retrieved new page object from context
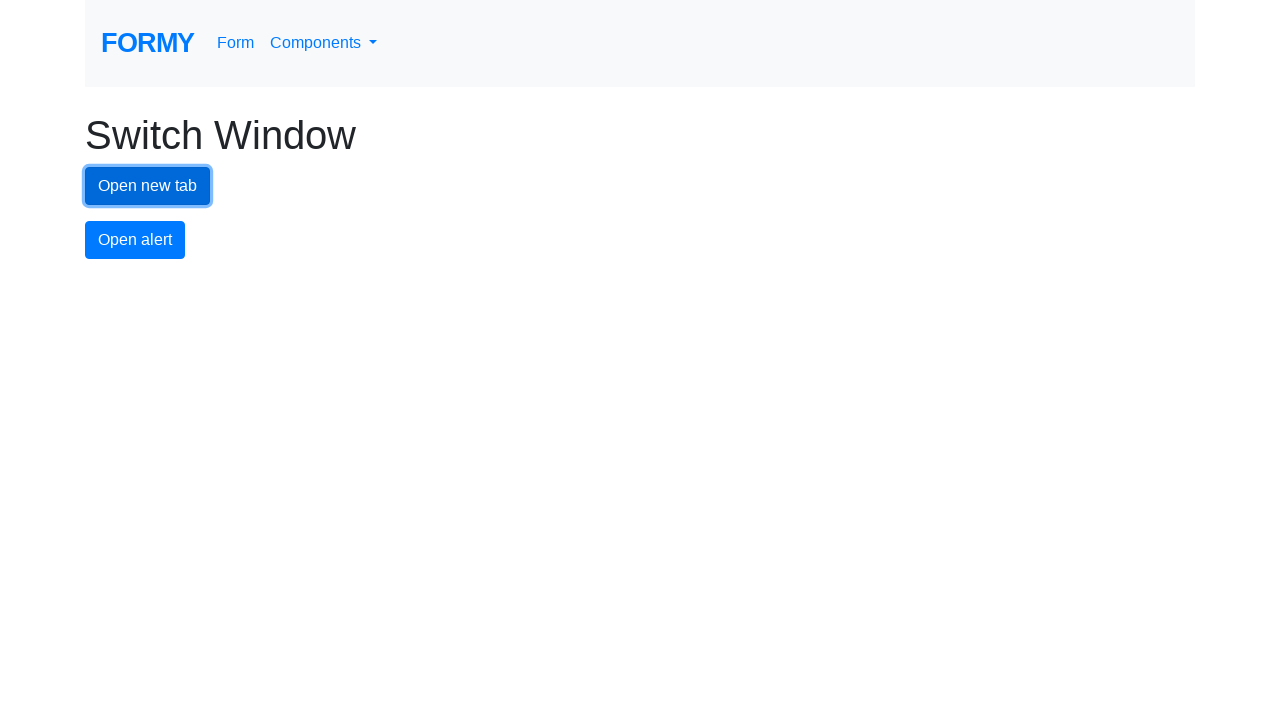

New page finished loading
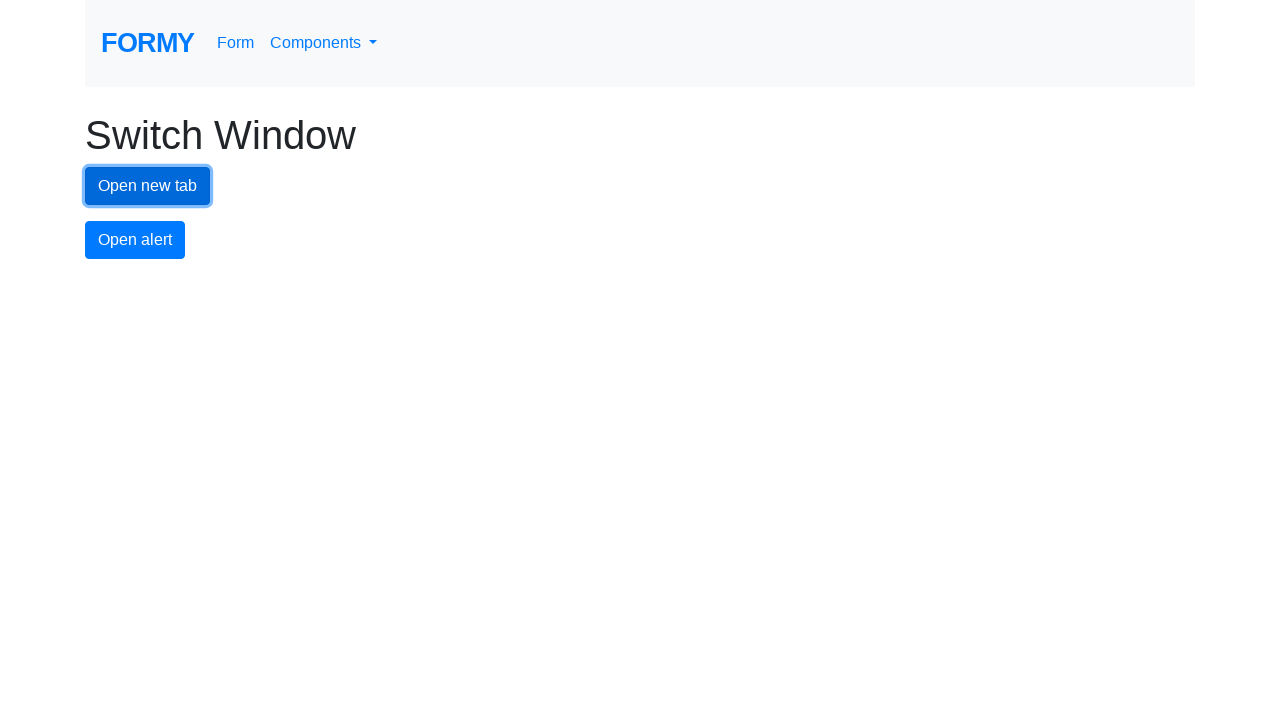

Switched back to original window by bringing it to front
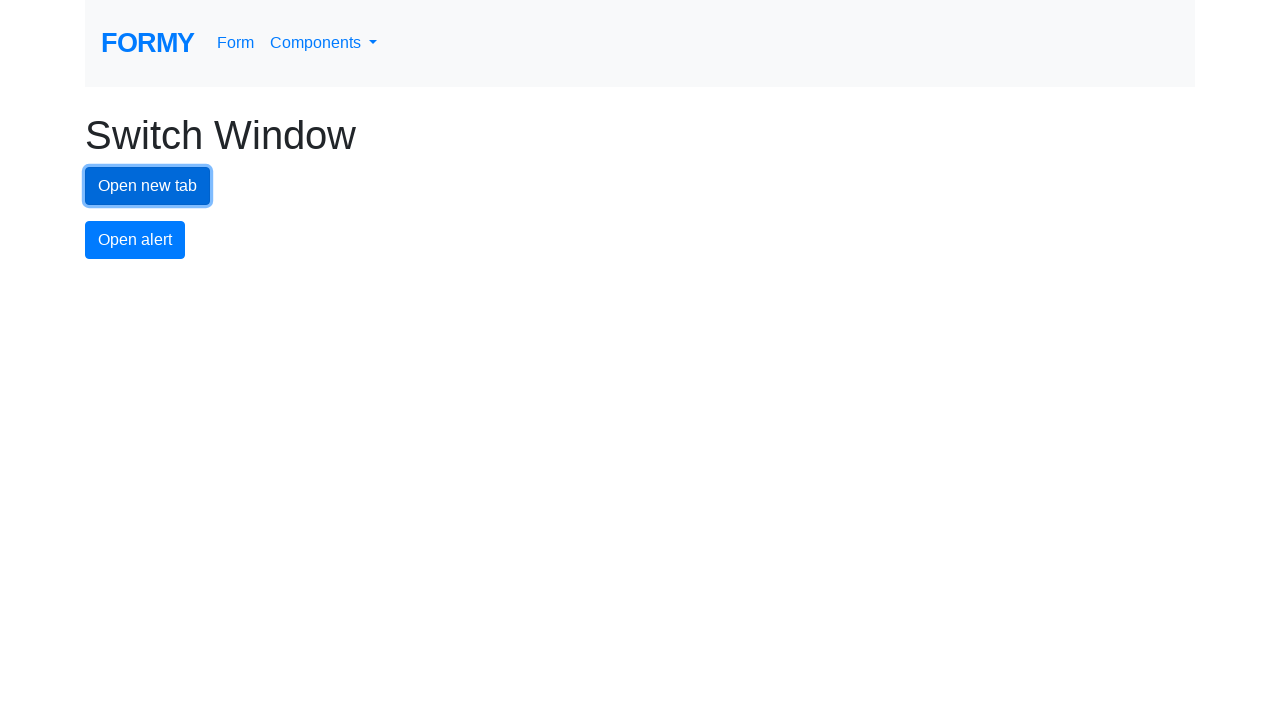

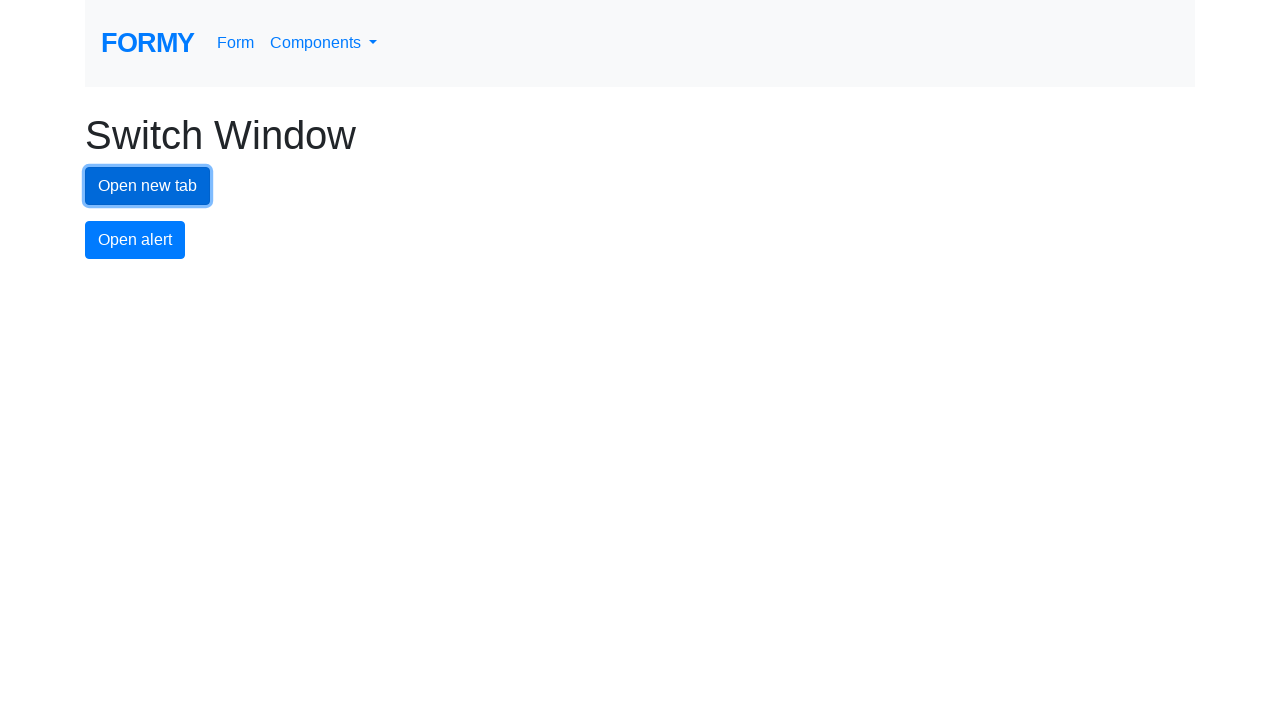